Tests dynamic controls on a page by removing and adding back a checkbox element, verifying the status messages

Starting URL: http://the-internet.herokuapp.com/dynamic_controls

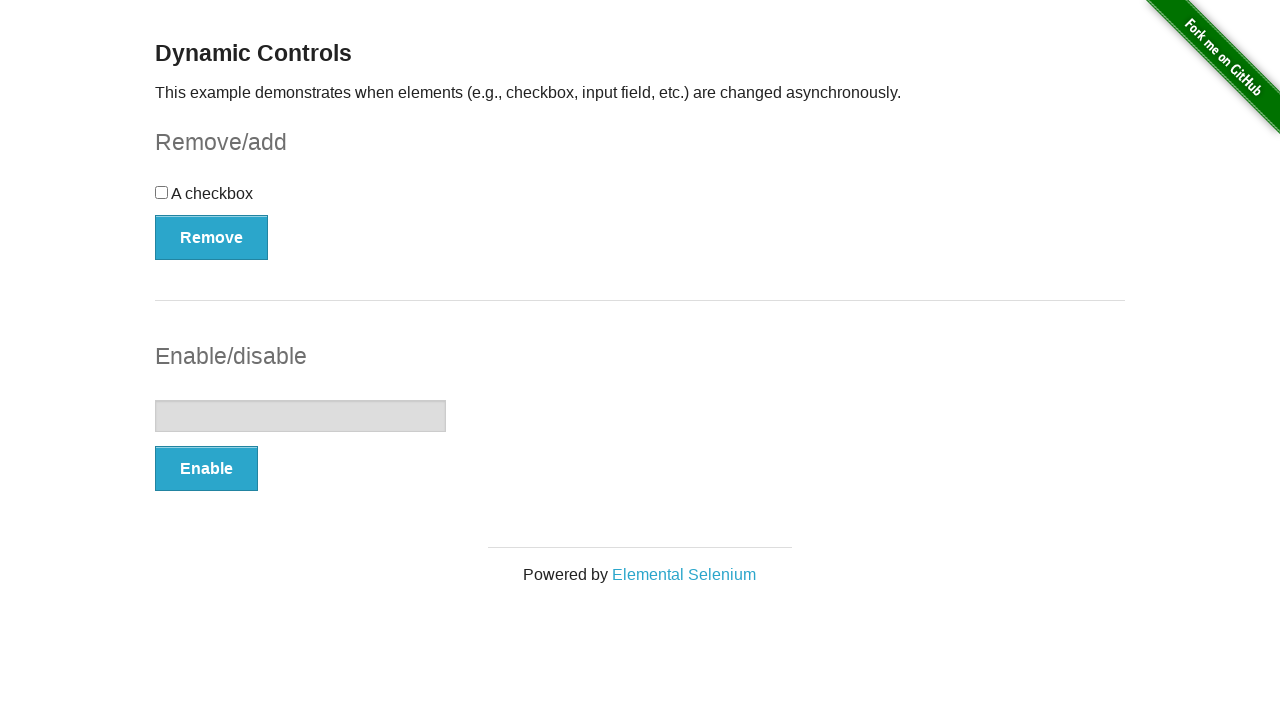

Navigated to dynamic controls page
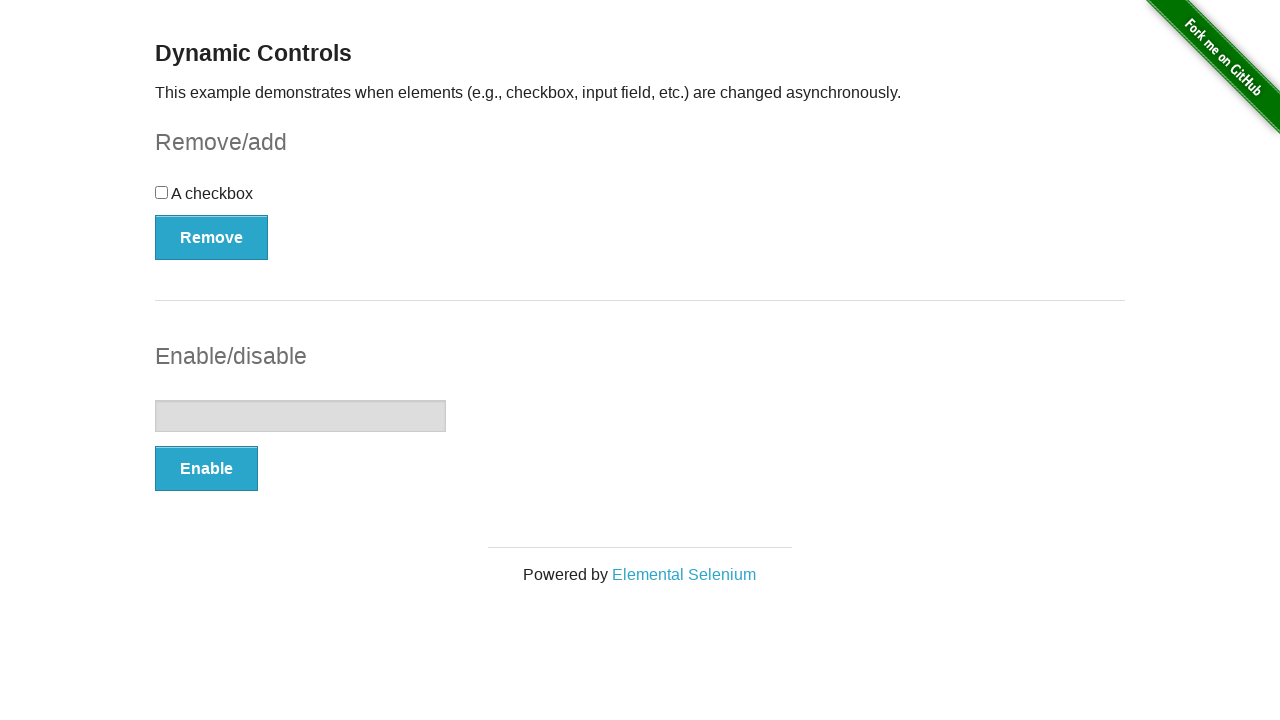

Clicked Remove button to remove checkbox at (212, 237) on xpath=//button[.='Remove']
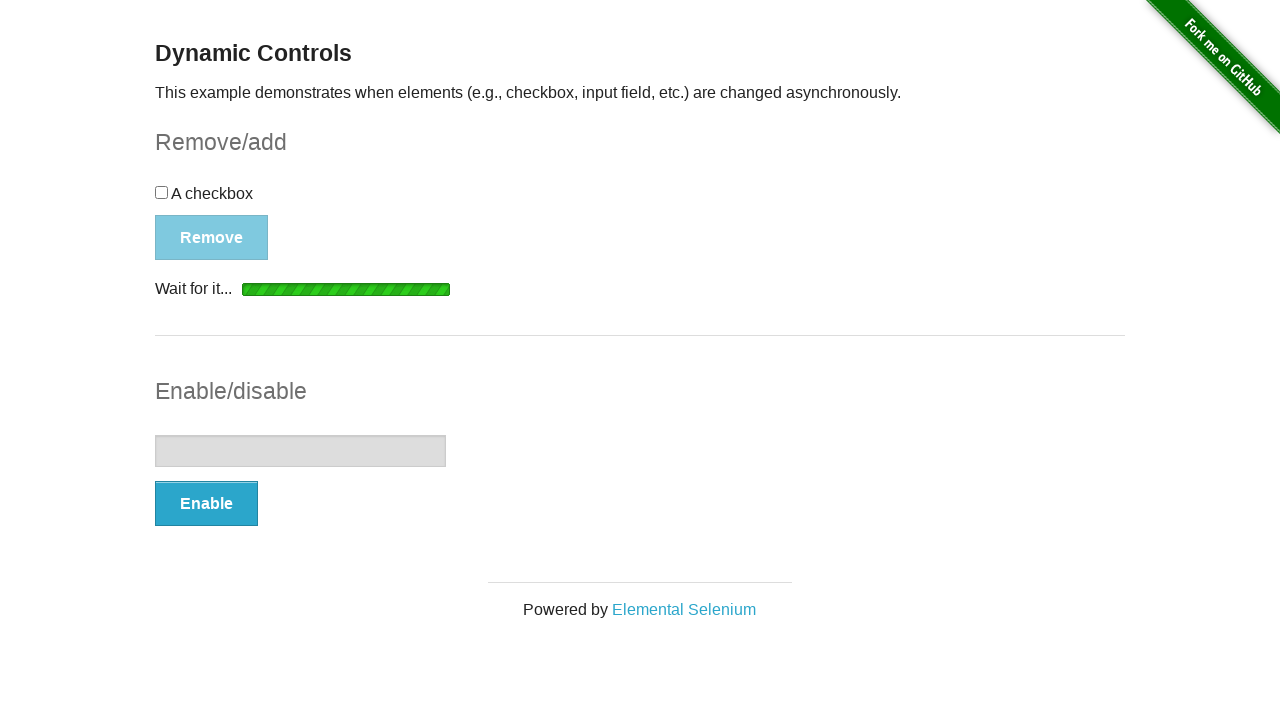

Removal message appeared
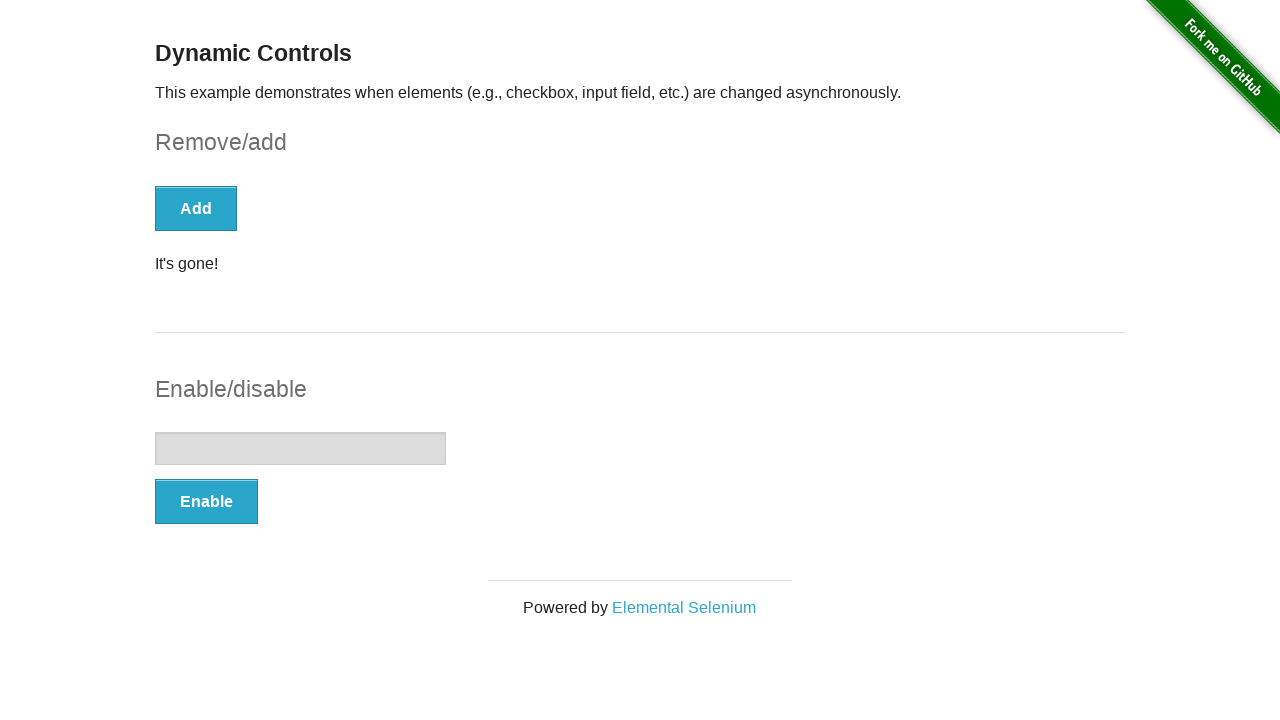

Verified removal message displays 'It's gone!'
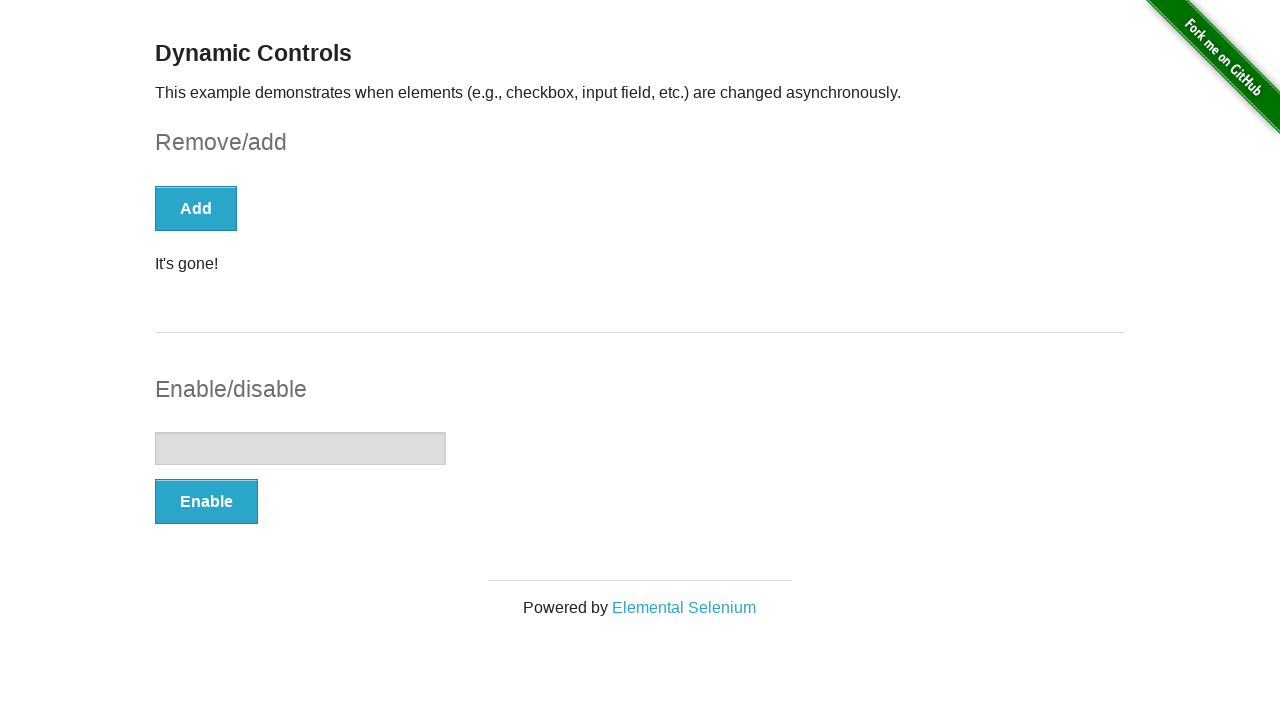

Clicked Add button to add checkbox back at (196, 208) on xpath=//button[.='Add']
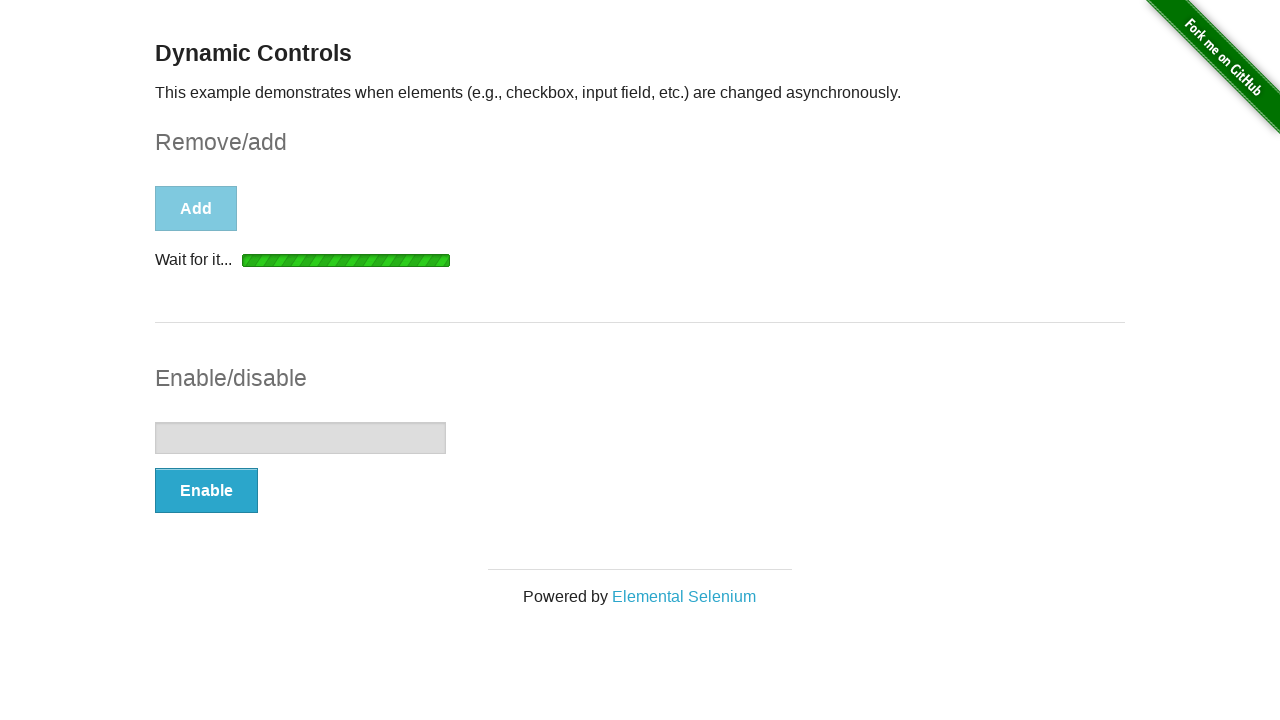

Add message appeared
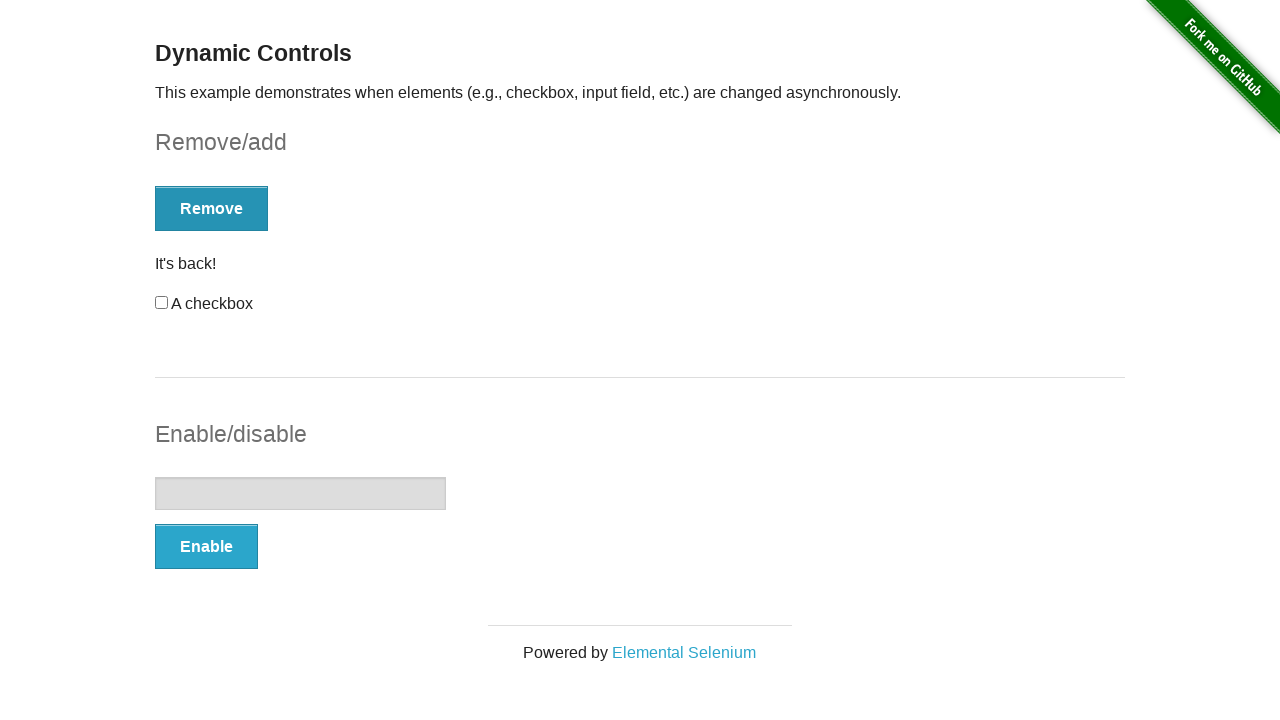

Verified add message displays 'It's back!'
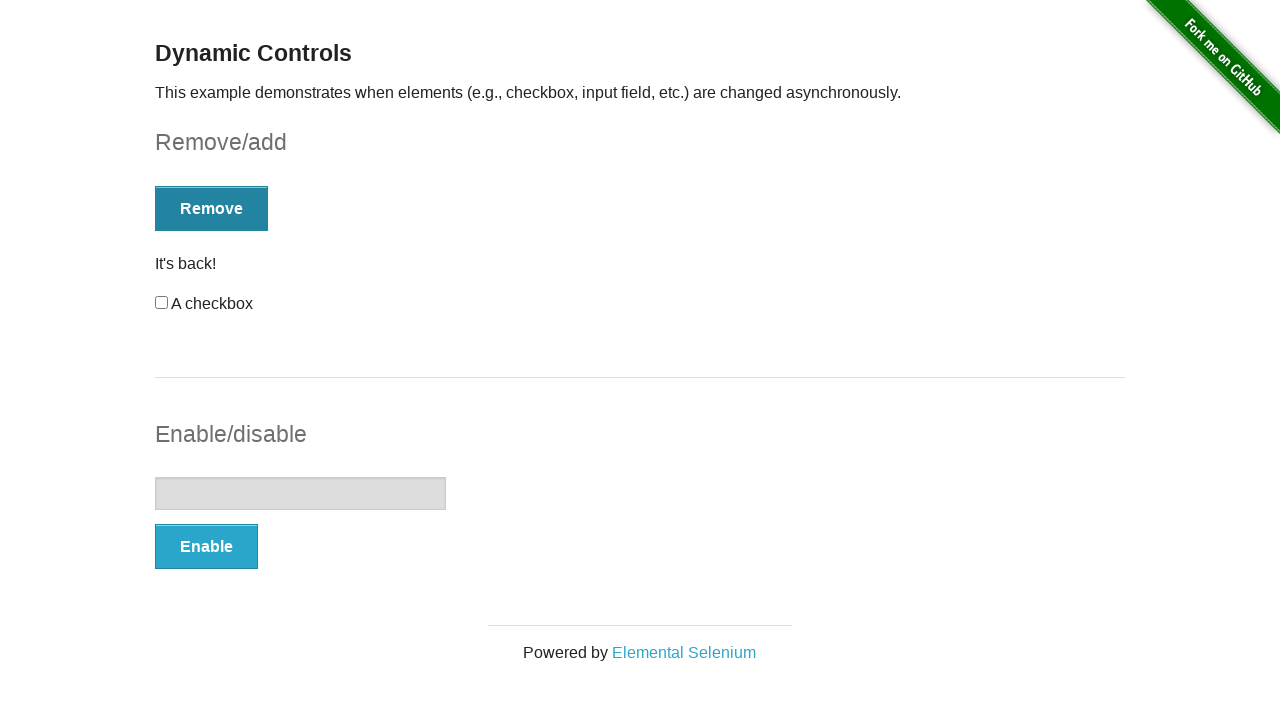

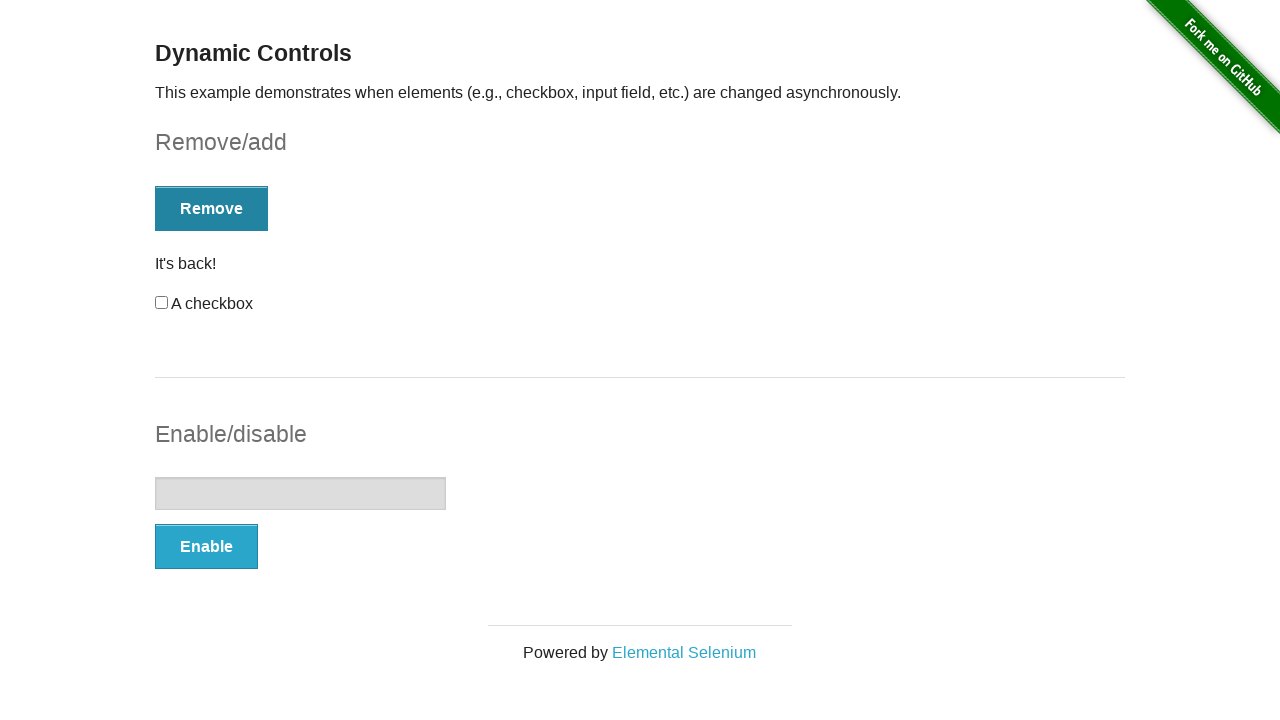